Tests file download functionality by clicking a download link on a page and verifying the download initiates

Starting URL: http://the-internet.herokuapp.com/download

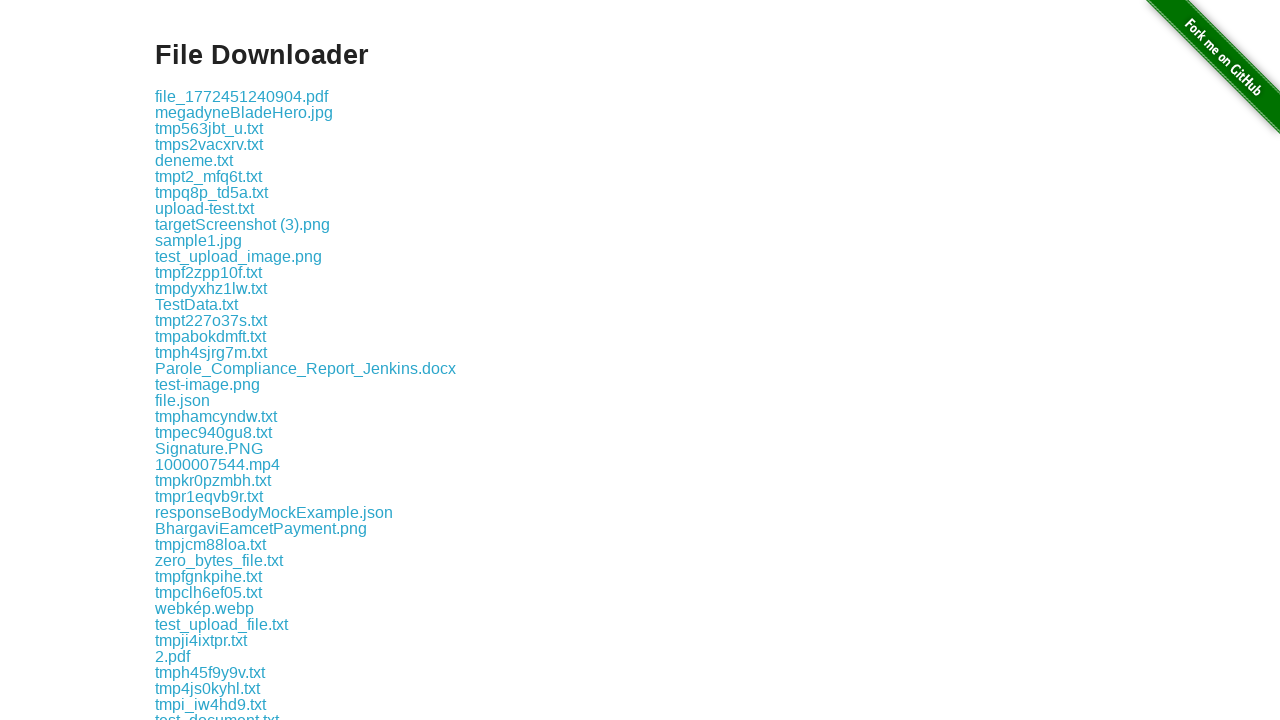

Clicked the first download link at (242, 96) on .example a >> nth=0
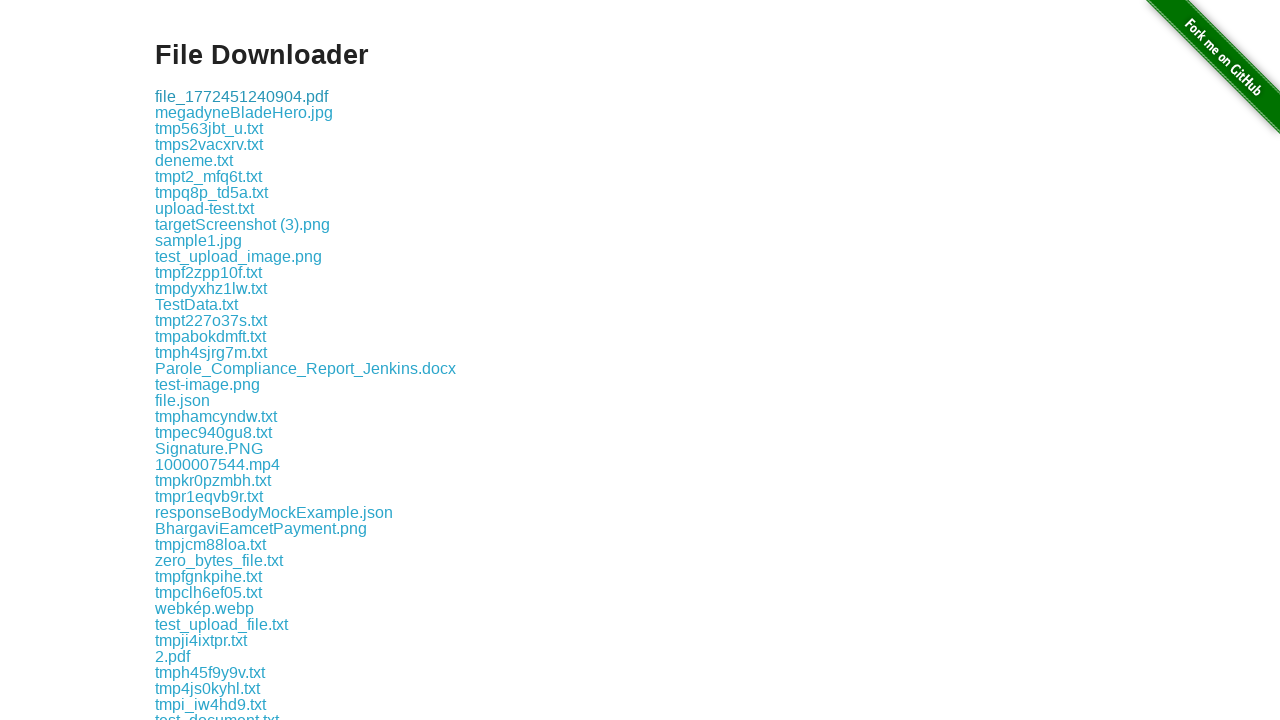

Waited 1000ms for download to initiate
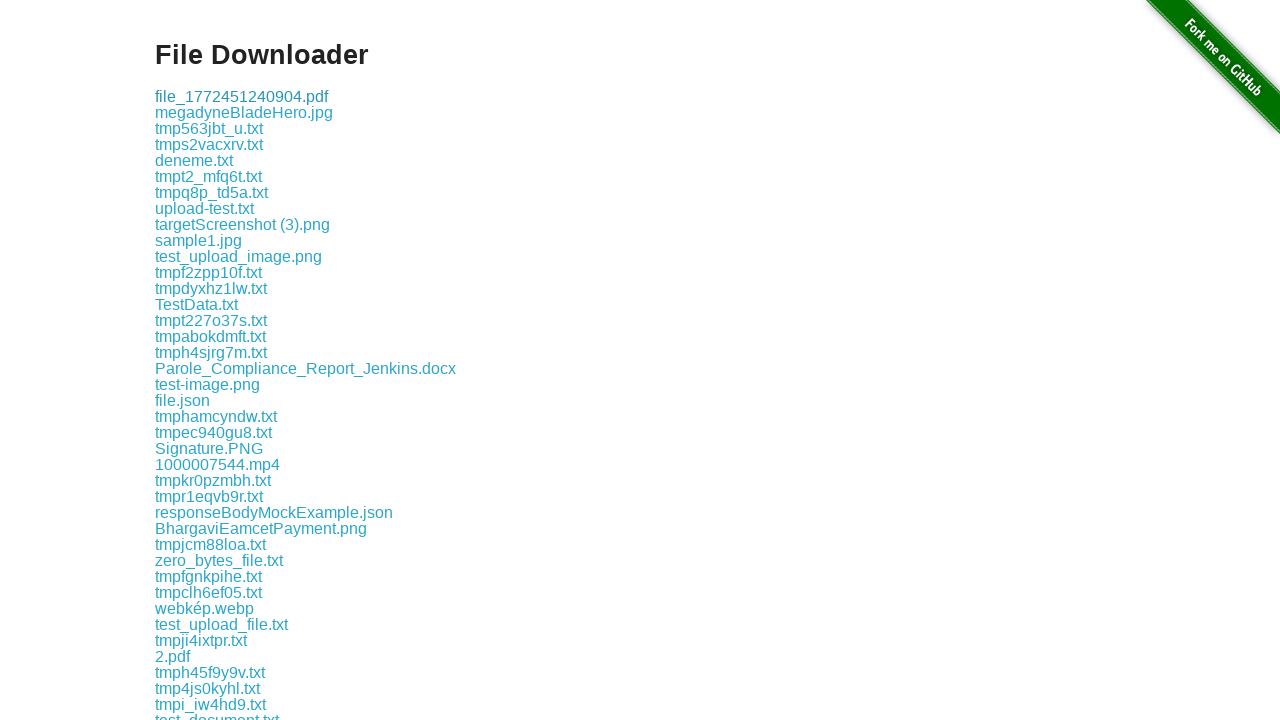

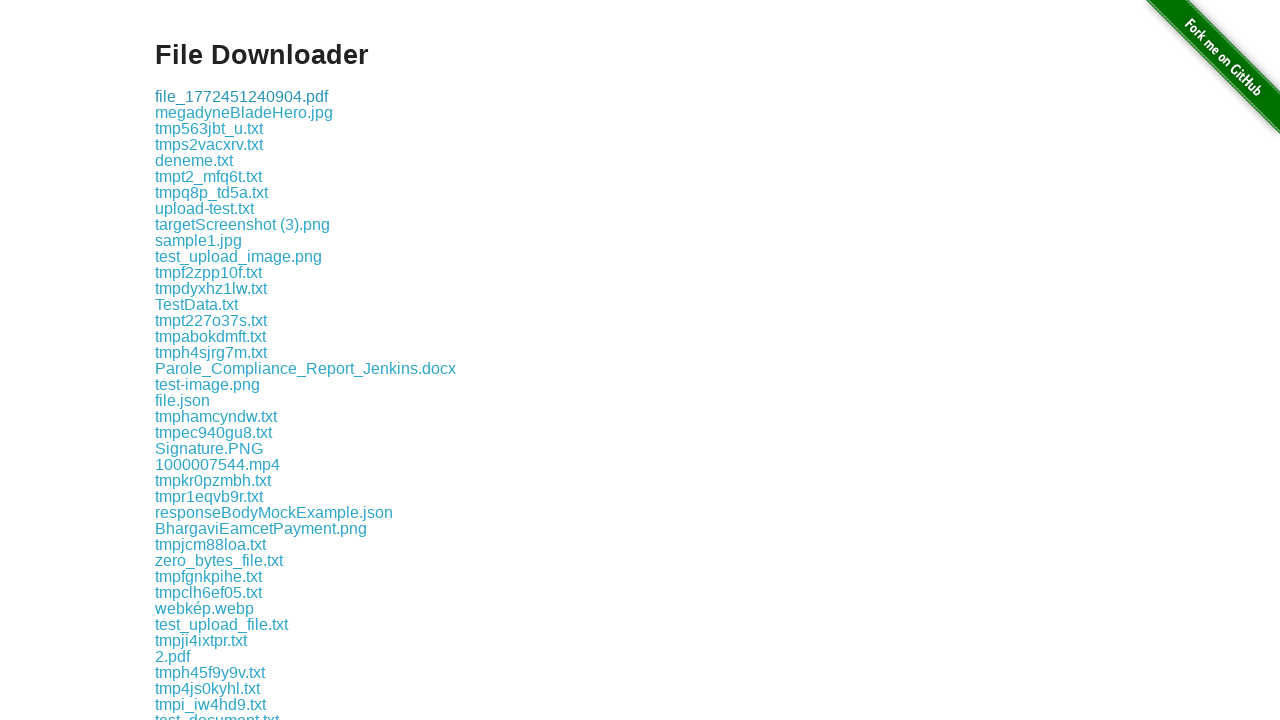